Tests drag and drop functionality by dragging a source element onto a target drop zone and verifying the drop was successful

Starting URL: http://jqueryui.com/droppable

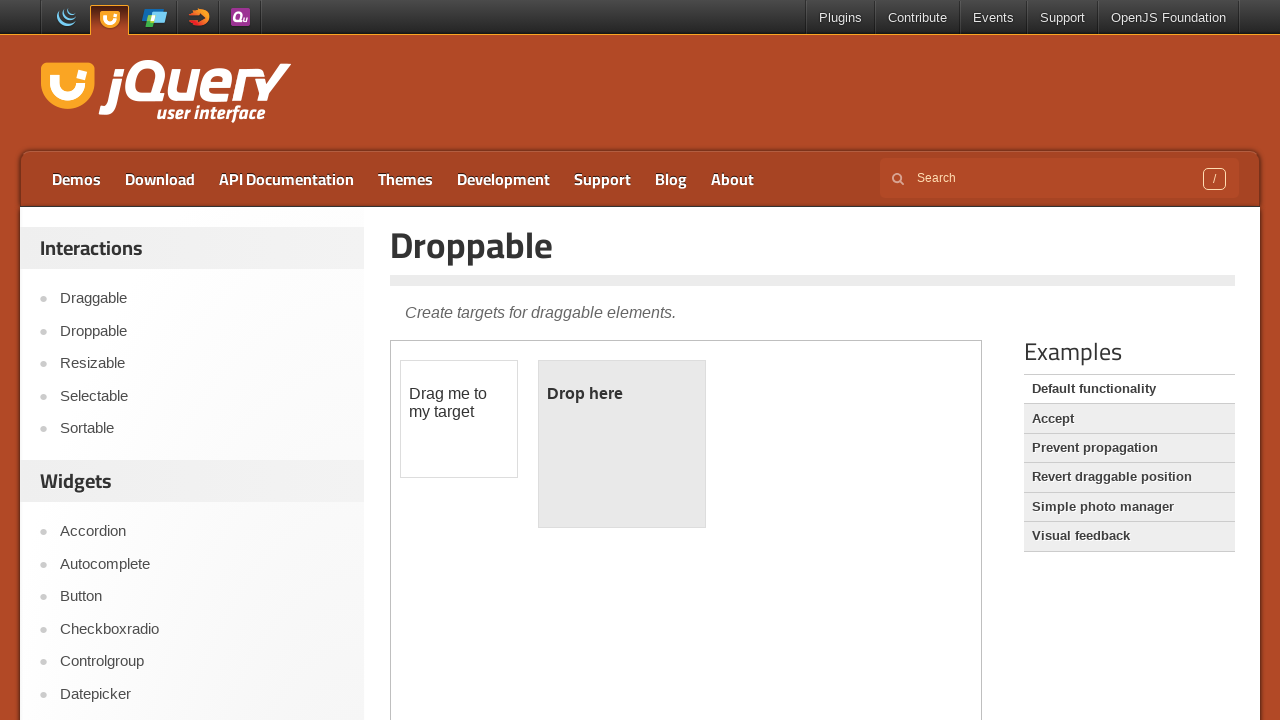

Navigated to jQuery UI droppable demo page
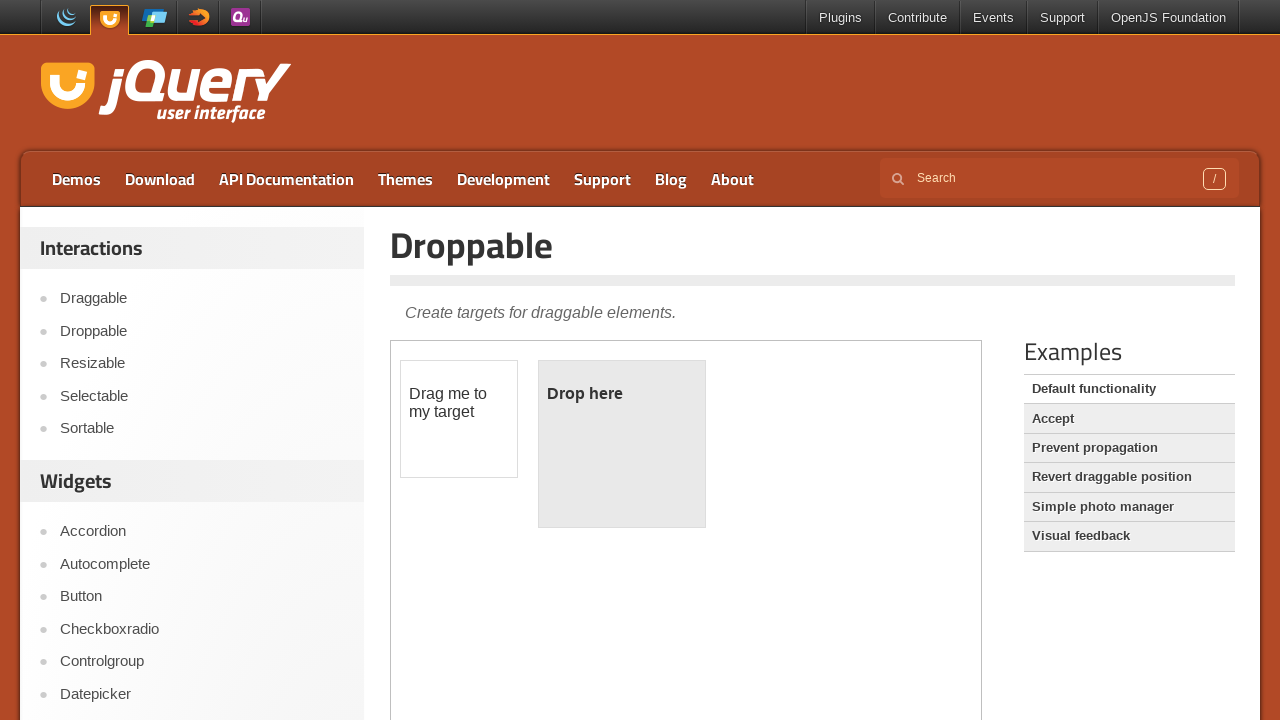

Located and switched to iframe containing drag and drop elements
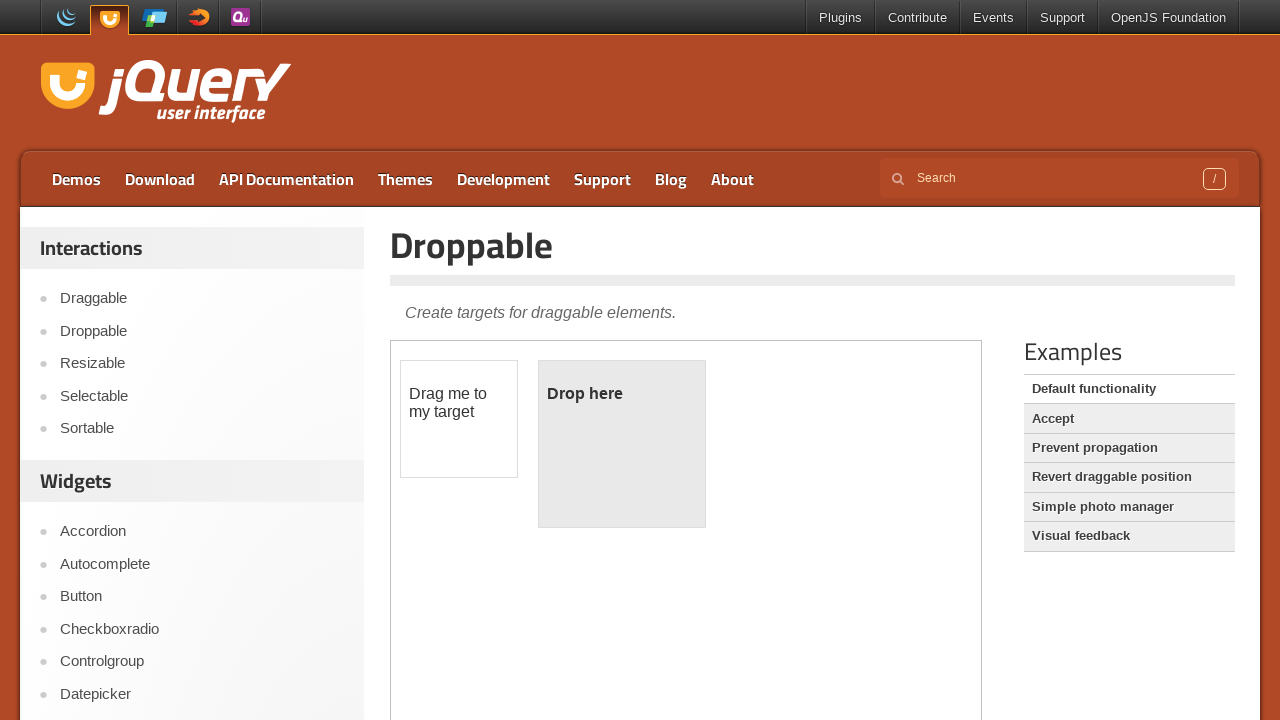

Dragged source element onto target drop zone at (622, 444)
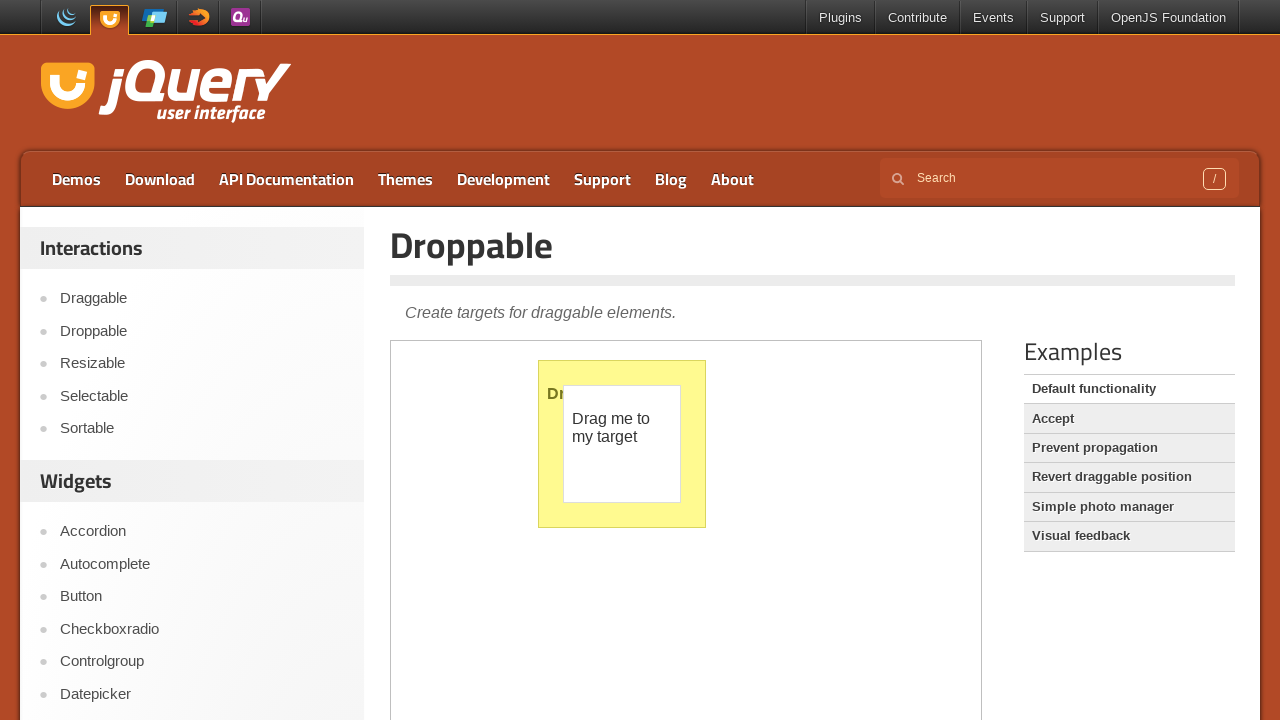

Verified drop was successful - drop zone text element is visible
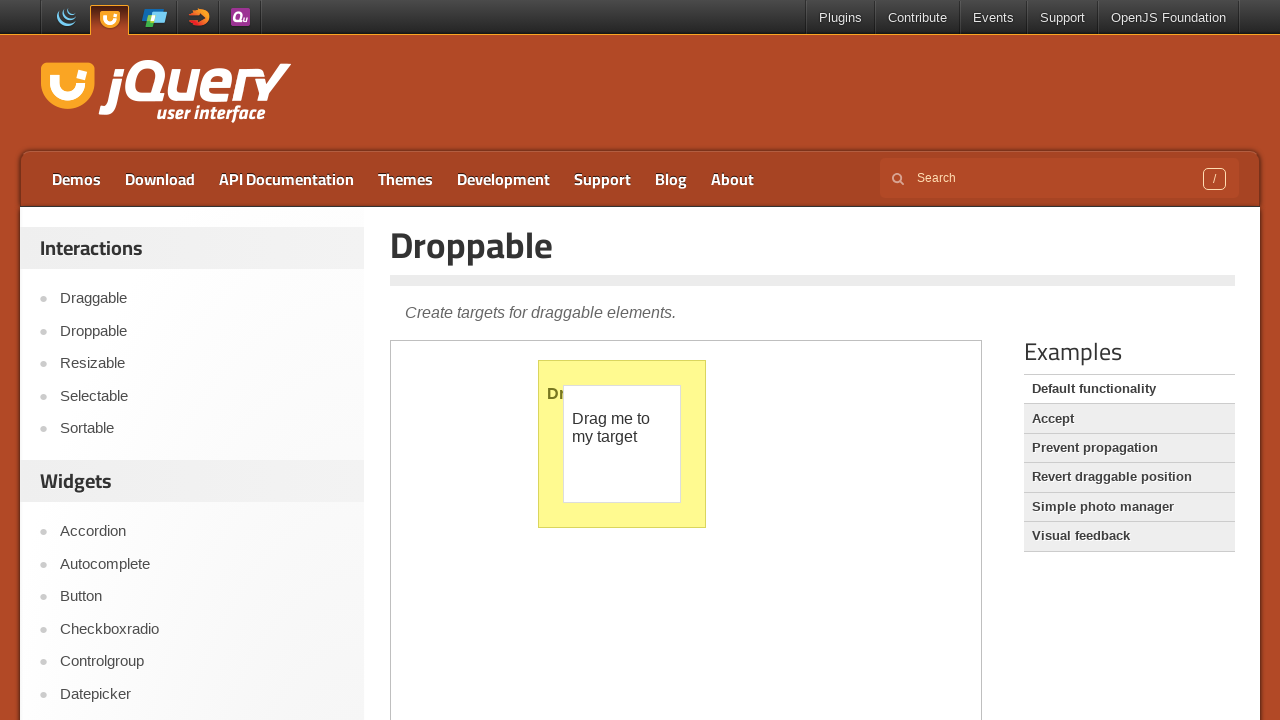

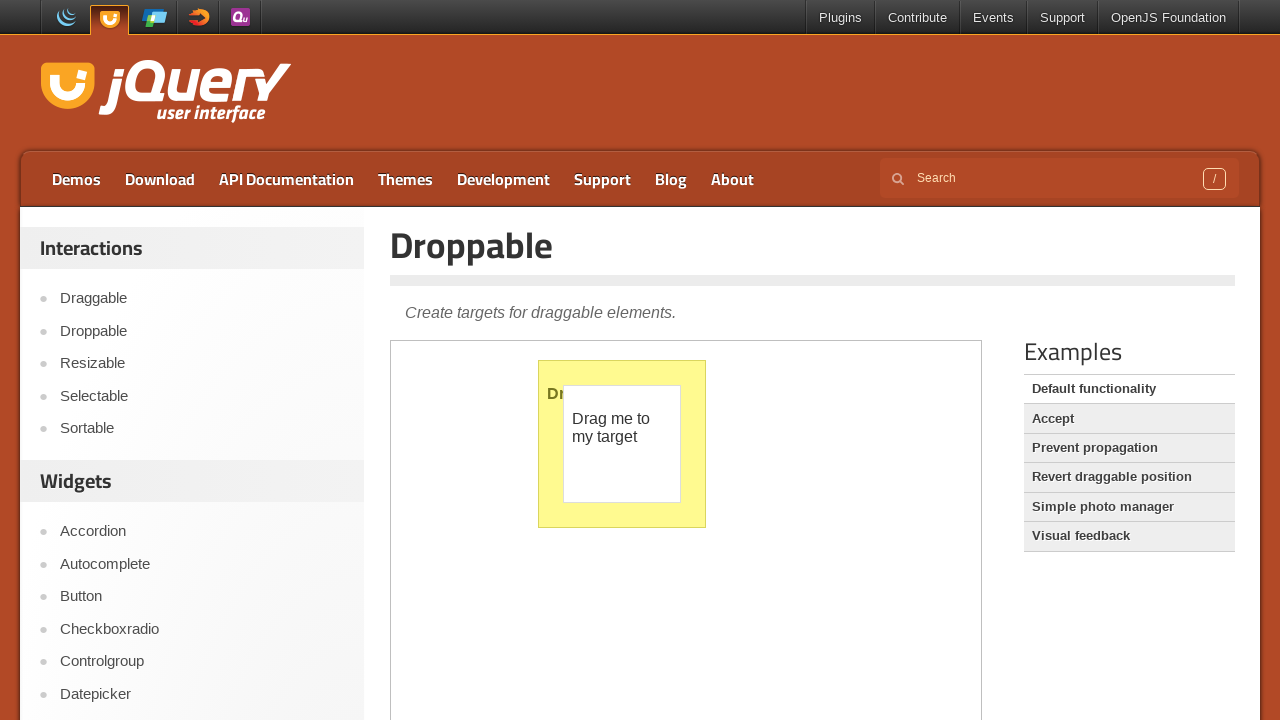